Navigates to Playwright documentation site, clicks "Get started" link, then clicks "How to install Playwright" link

Starting URL: https://playwright.dev/

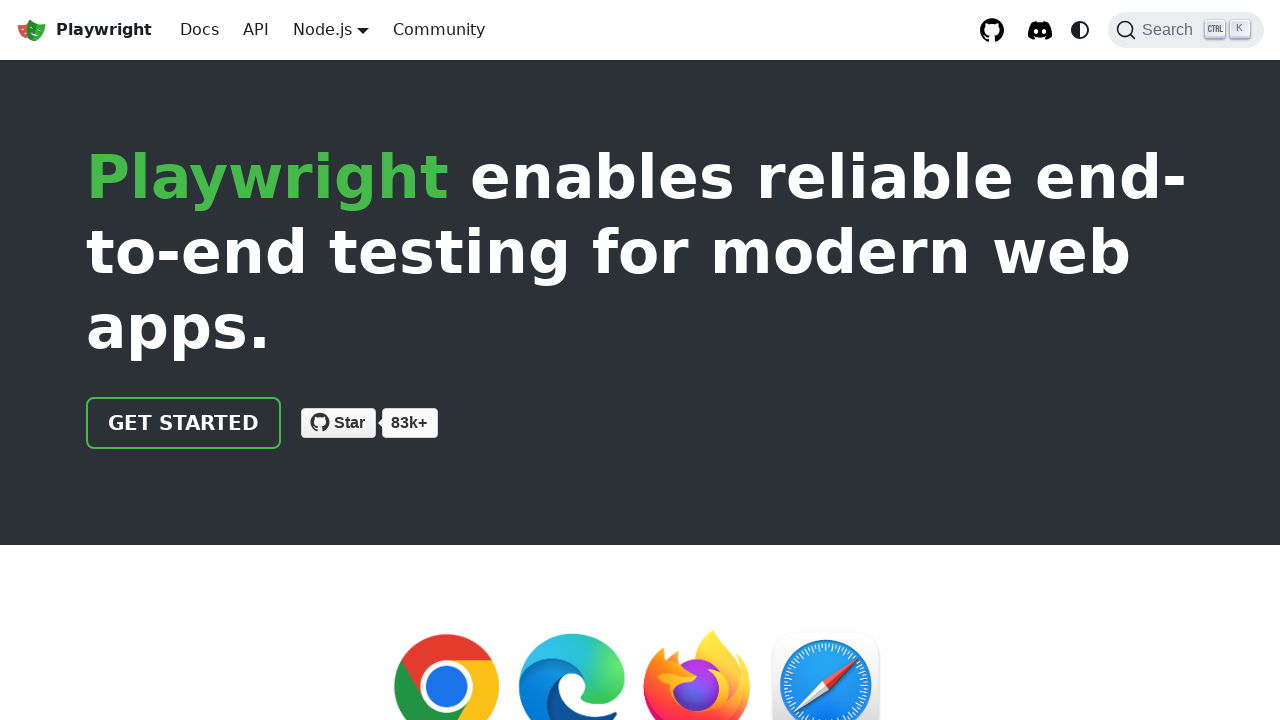

Clicked 'Get started' link on Playwright documentation site at (184, 423) on internal:role=link[name="Get started"i]
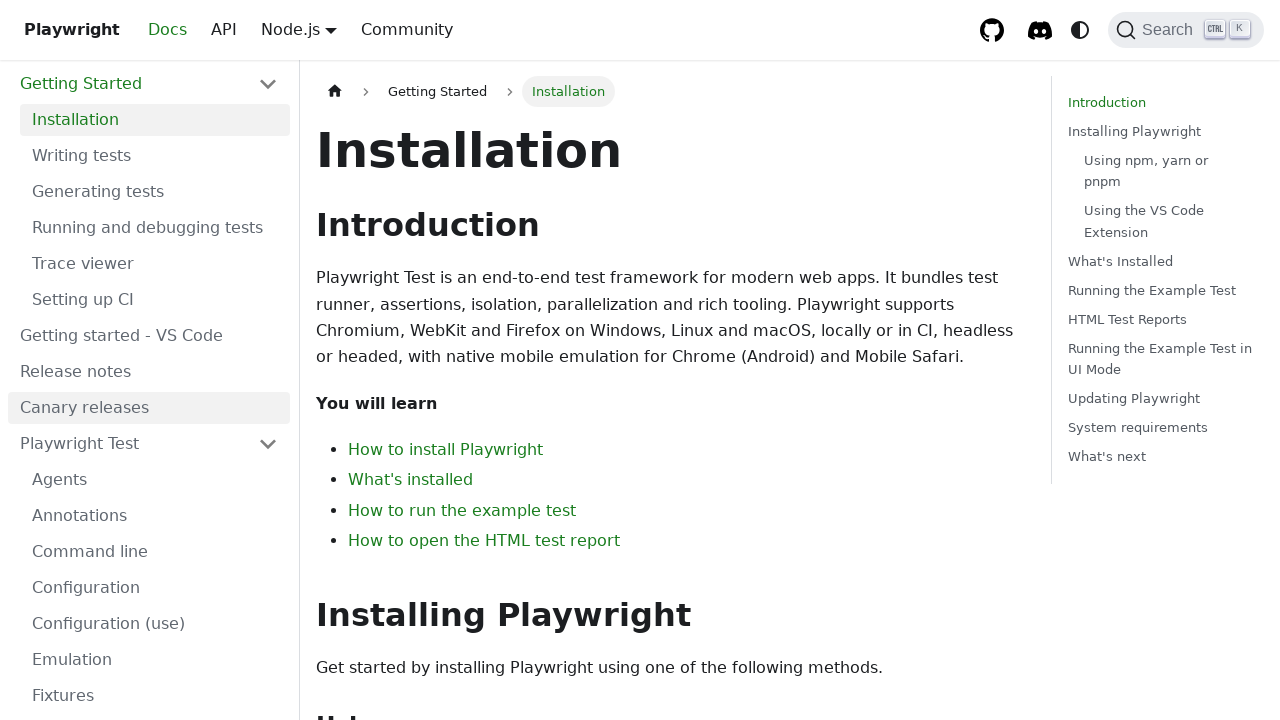

Clicked 'How to install Playwright' link at (446, 450) on internal:role=link[name="How to install Playwright"i]
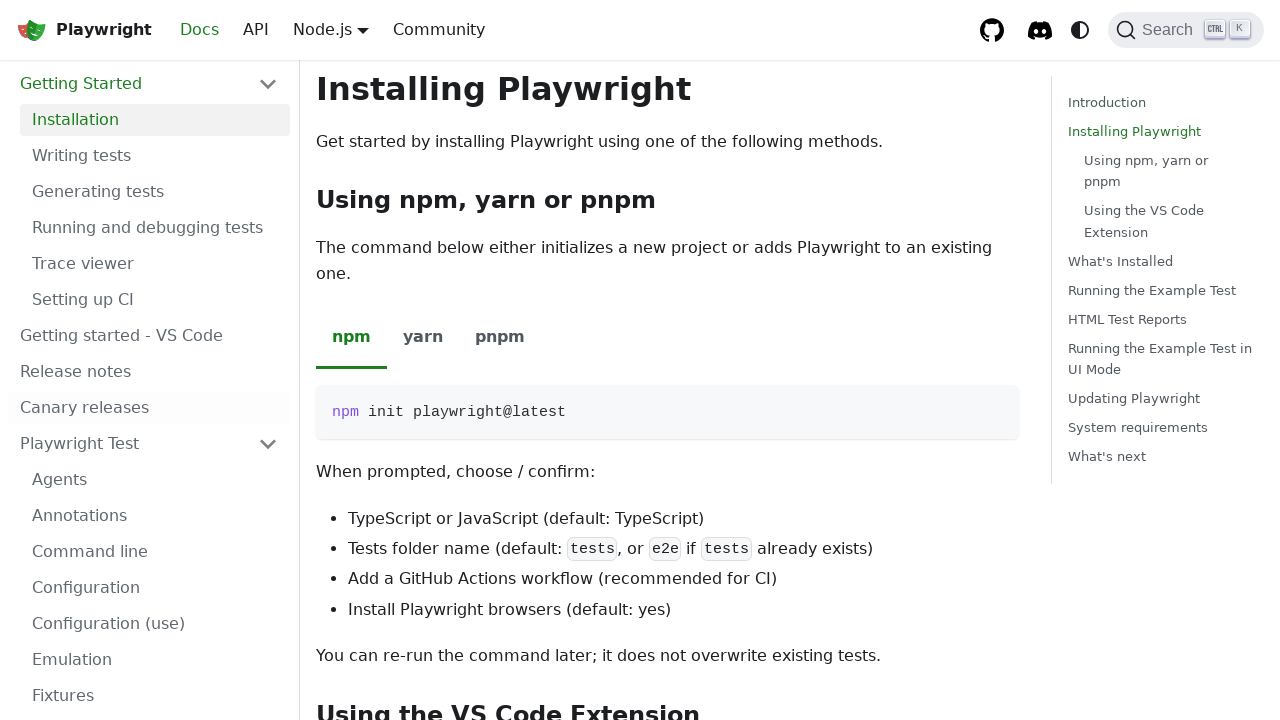

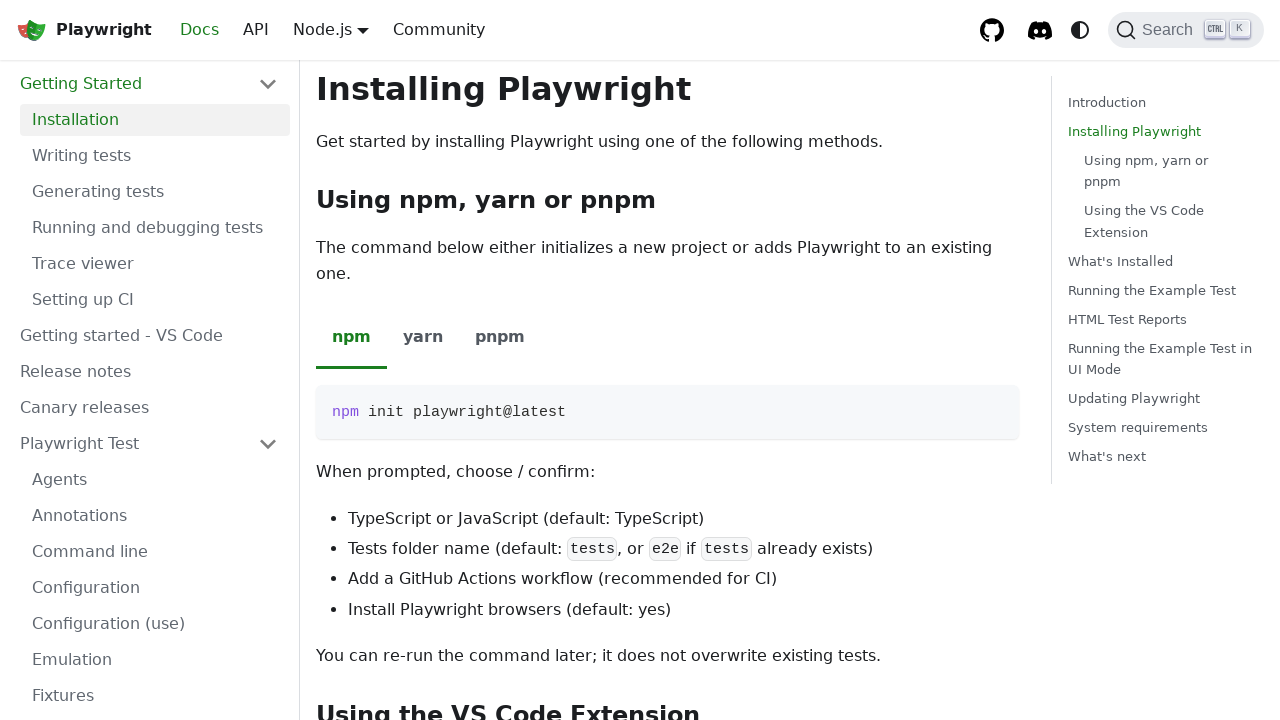